Tests a page with delayed element loading by waiting for a verify button to become clickable, clicking it, and verifying a success message appears

Starting URL: http://suninjuly.github.io/wait2.html

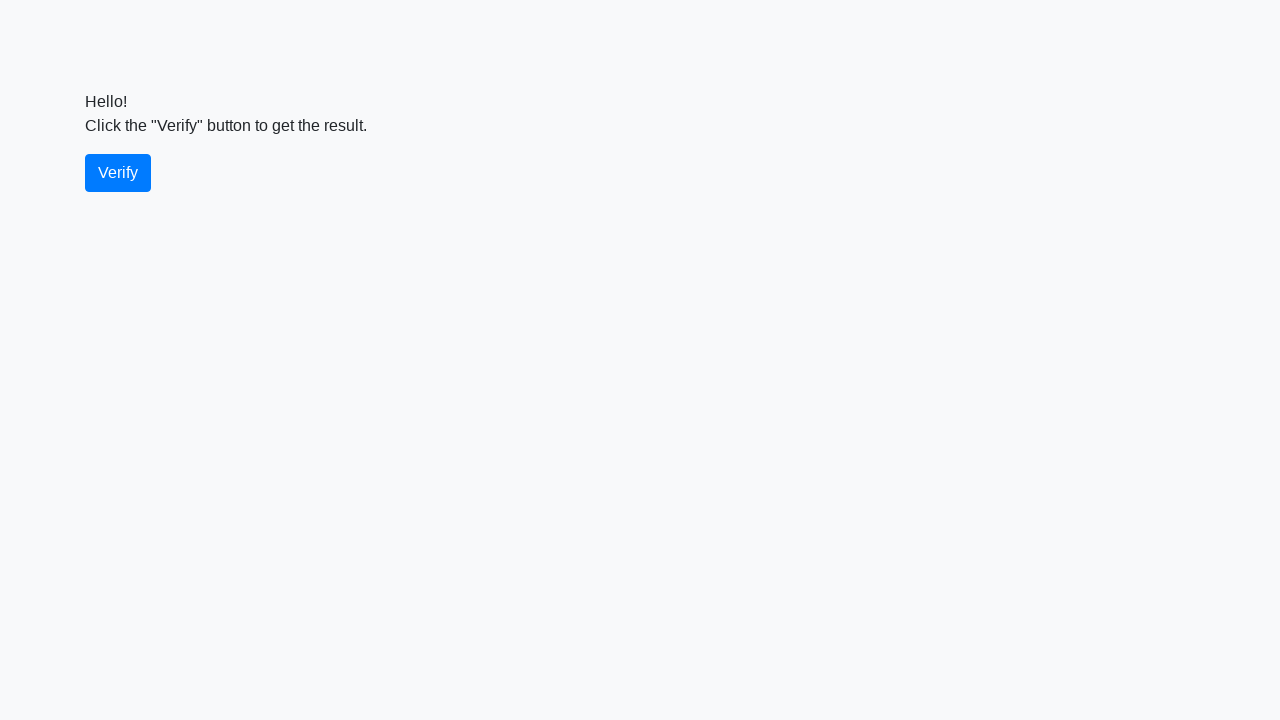

Clicked verify button at (118, 173) on #verify
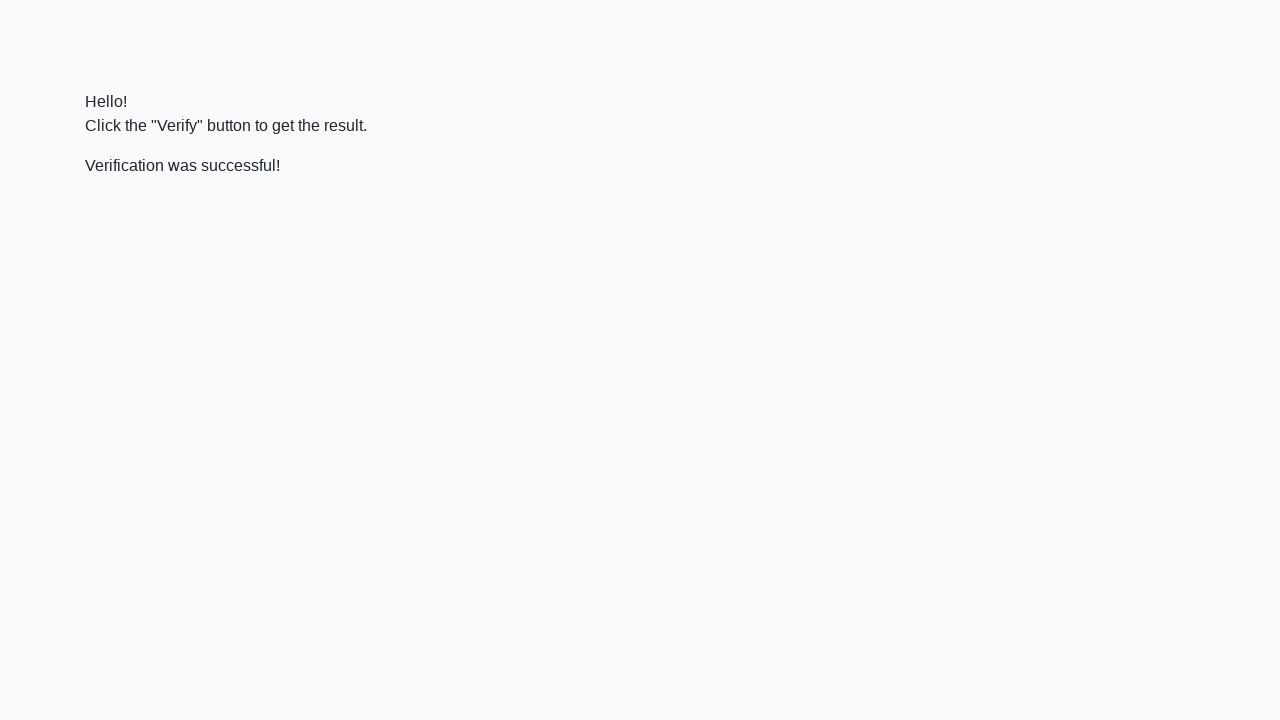

Success message element loaded
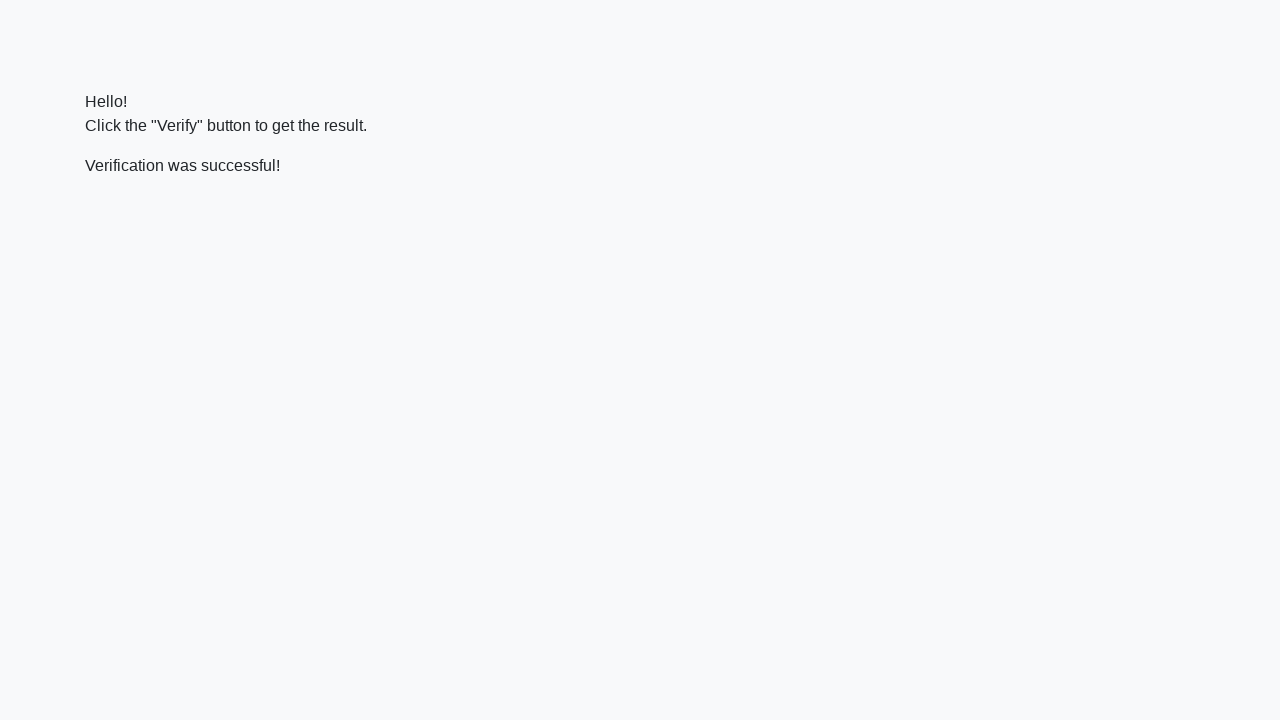

Verified success message contains 'successful'
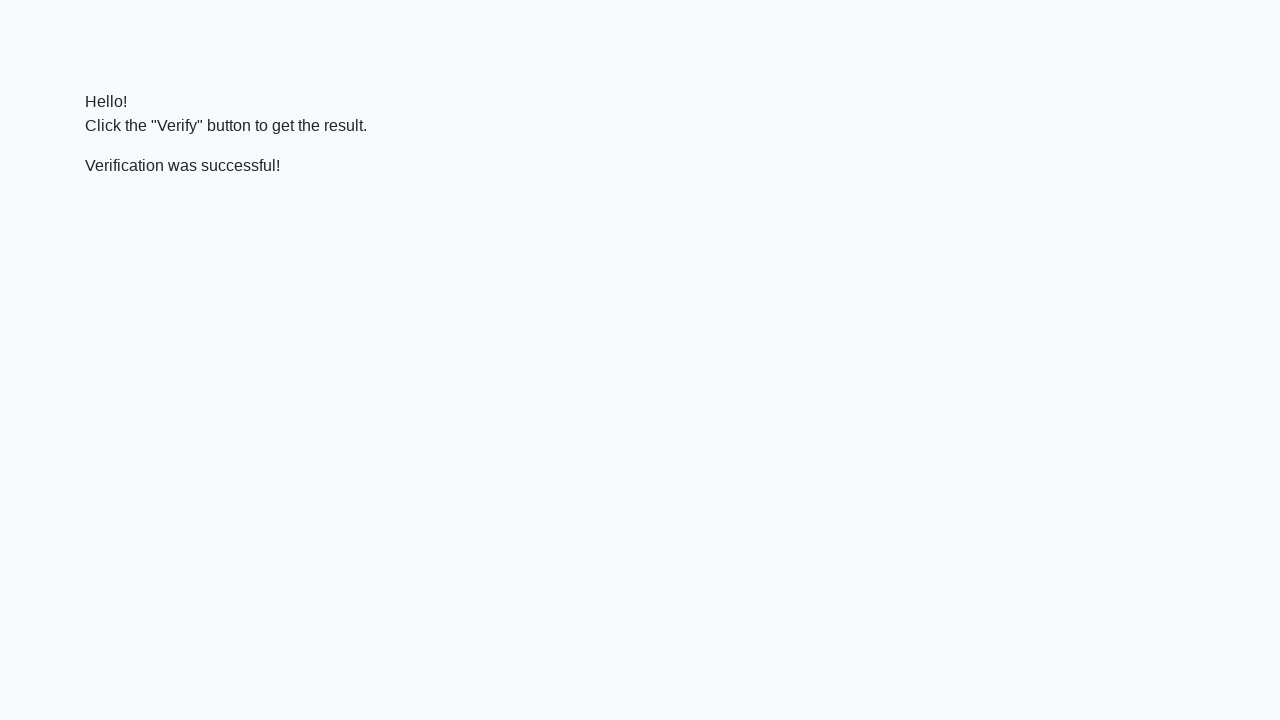

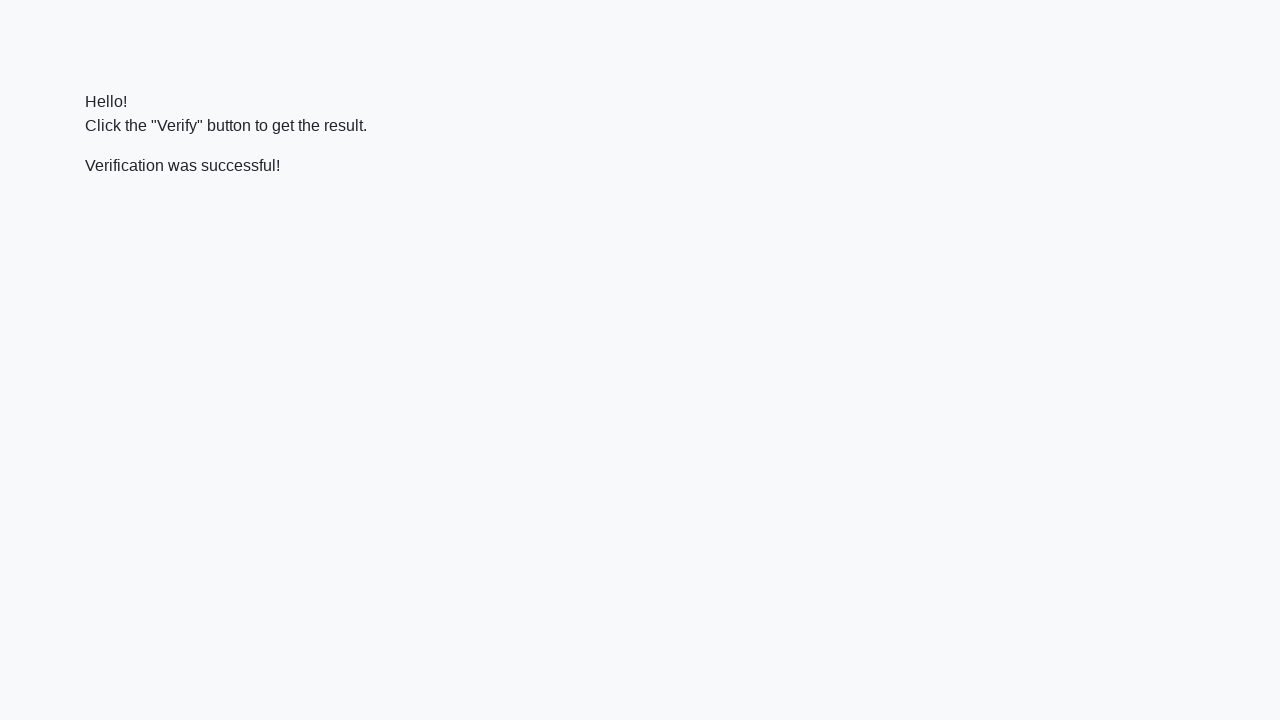